Tests dropdown menu functionality by selecting options using index, value, and visible text methods, then verifies all dropdown options are accessible.

Starting URL: https://the-internet.herokuapp.com/dropdown

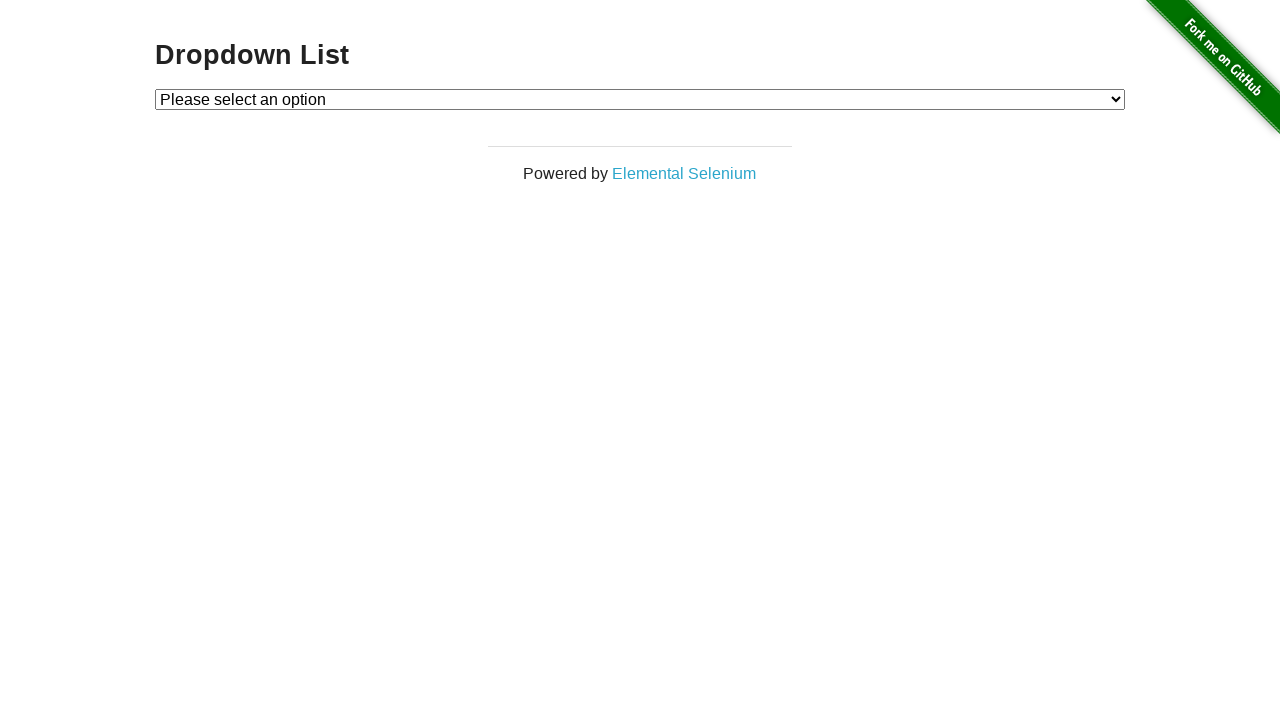

Selected Option 1 from dropdown using index 1 on select#dropdown
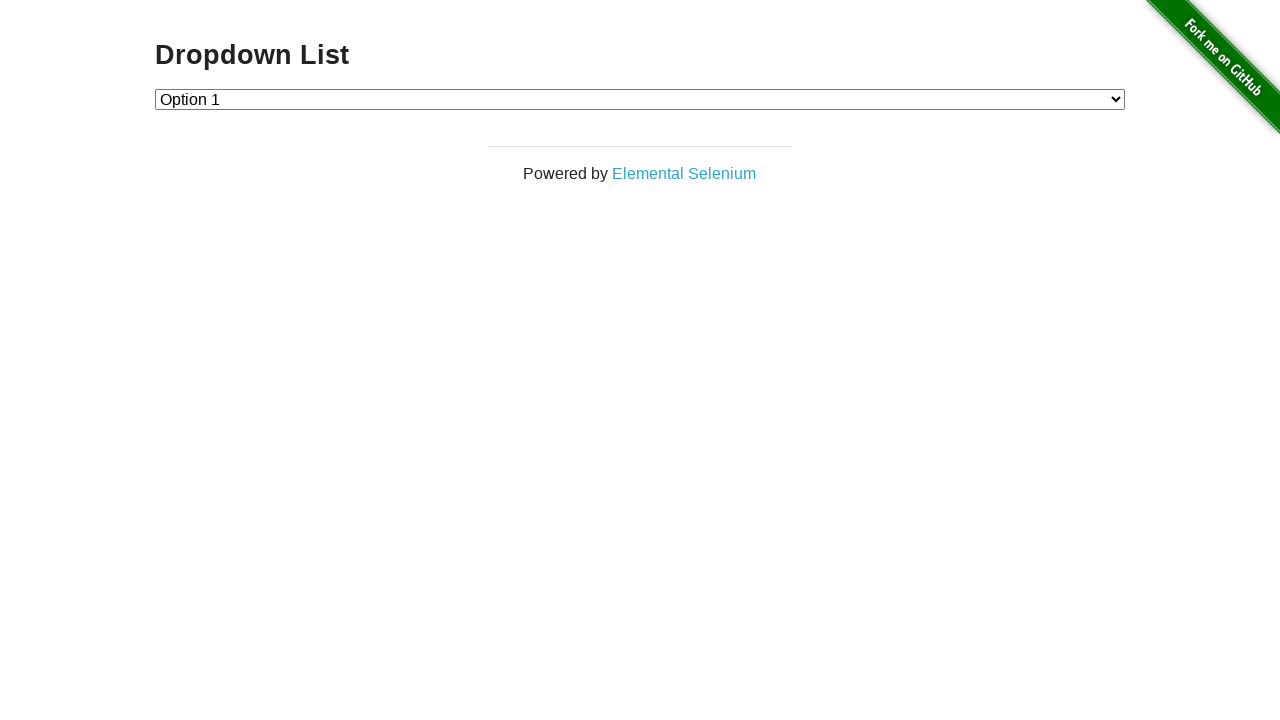

Selected Option 2 from dropdown using value '2' on select#dropdown
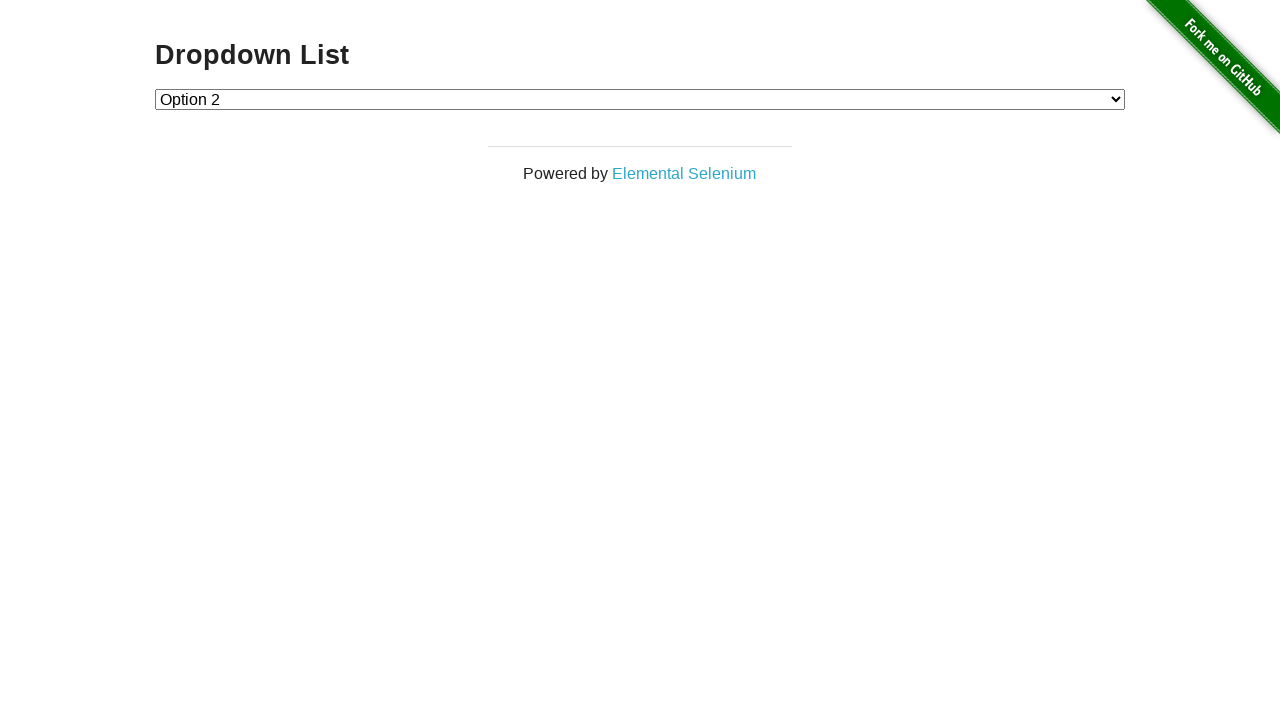

Selected Option 1 from dropdown using visible text label on select#dropdown
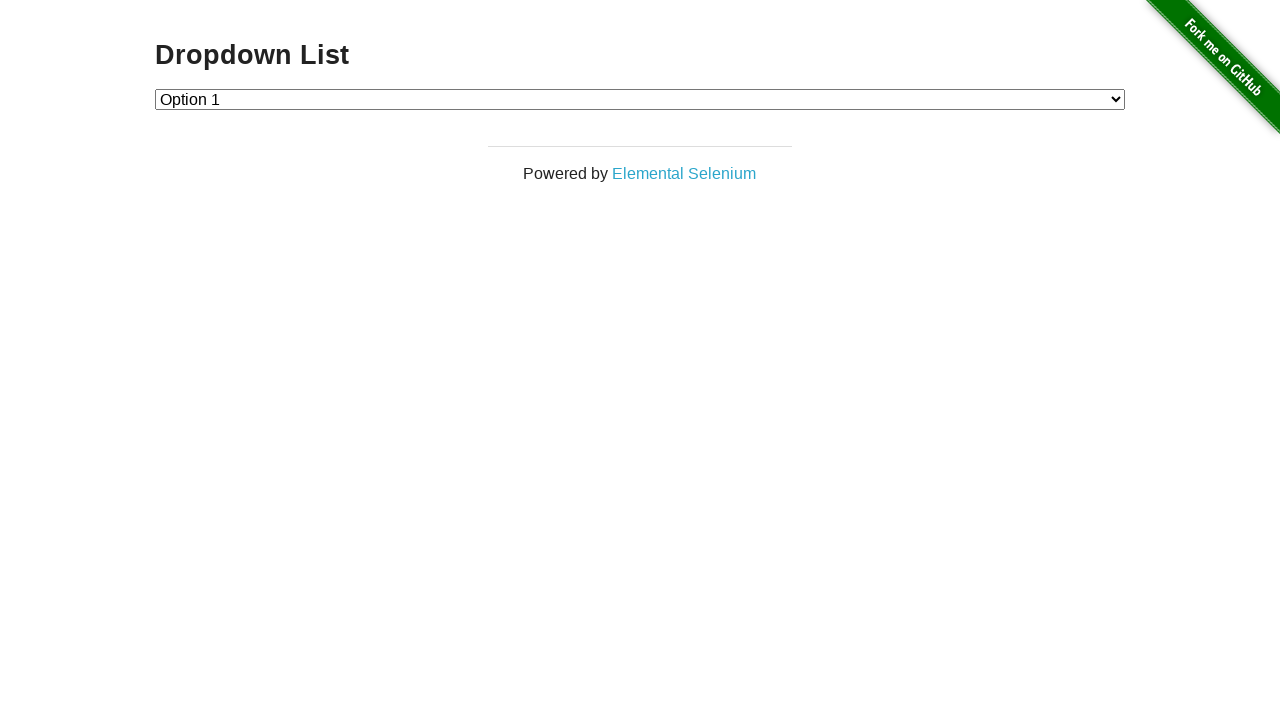

Dropdown selector confirmed to be present on page
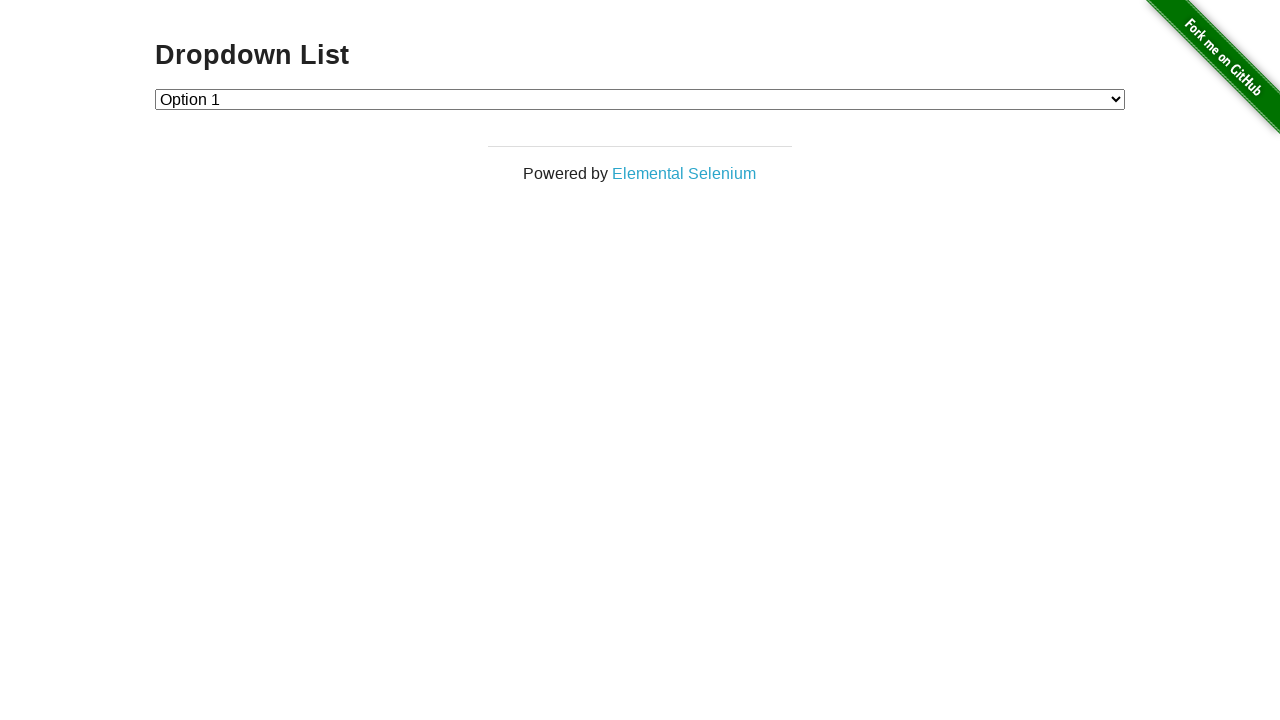

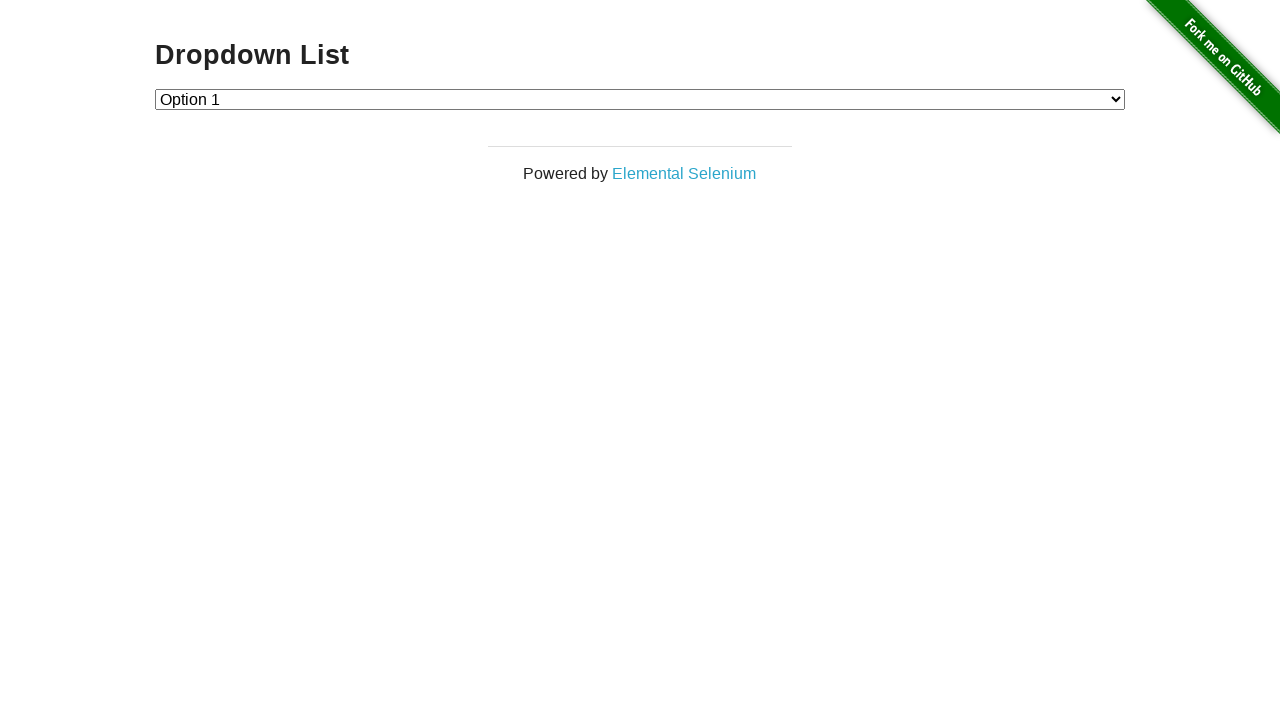